Navigates to Menu page and hovers over the first menu item to verify hover state changes background color

Starting URL: https://demoqa.com/

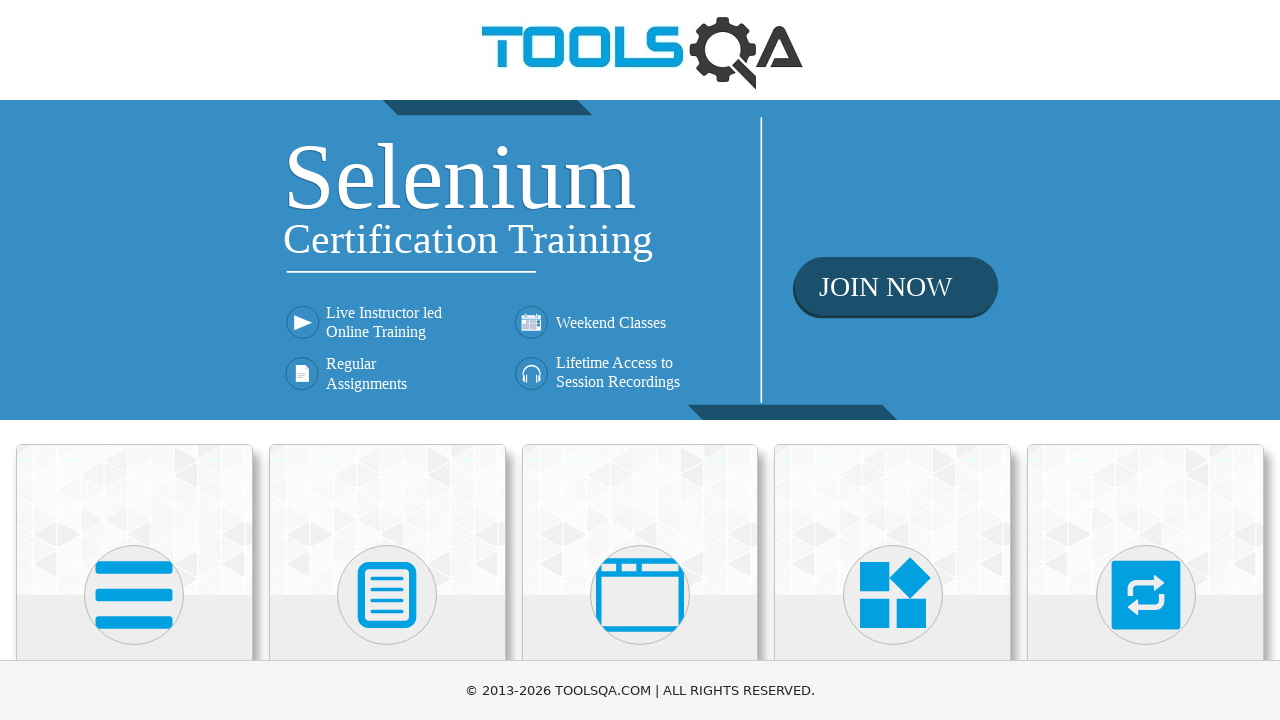

Clicked on Widgets card at (893, 520) on div.card:has-text('Widgets')
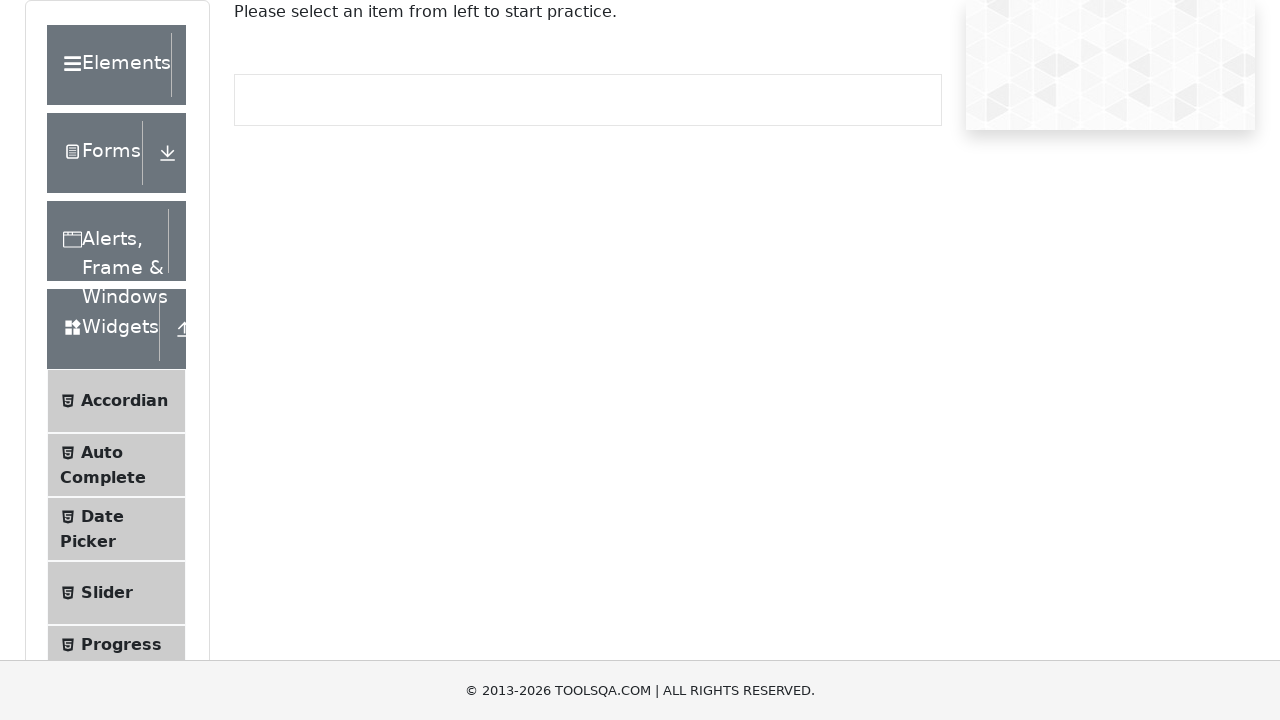

Scrolled down to view Menu link
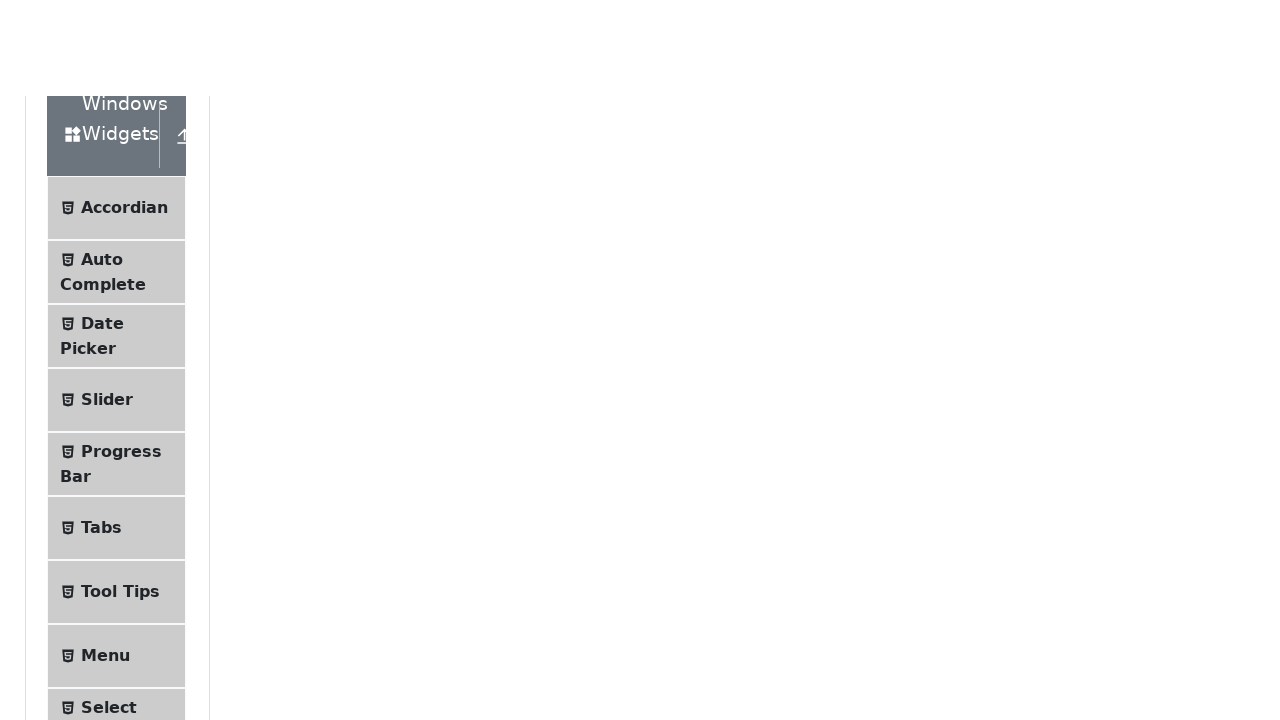

Clicked on Menu link to navigate to Menu page at (105, 323) on text=Menu
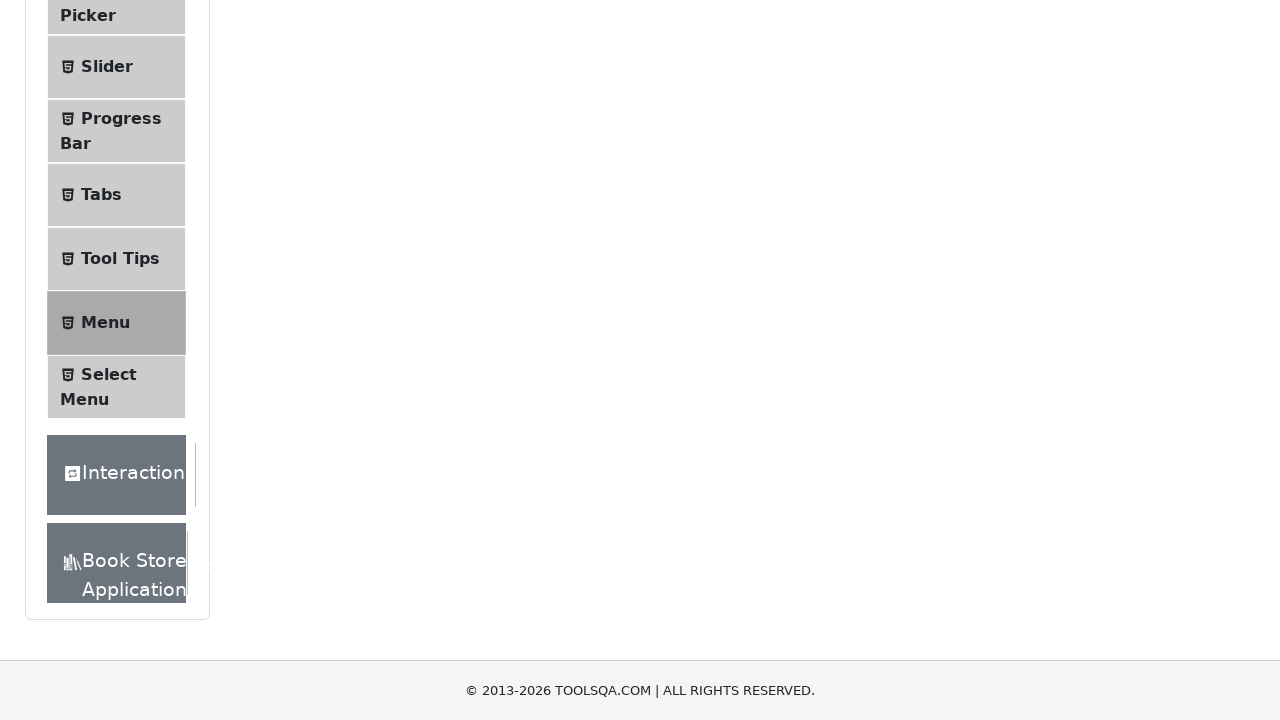

Hovered over first menu item to verify hover state changes background color at (334, 240) on a:has-text('Main Item 1')
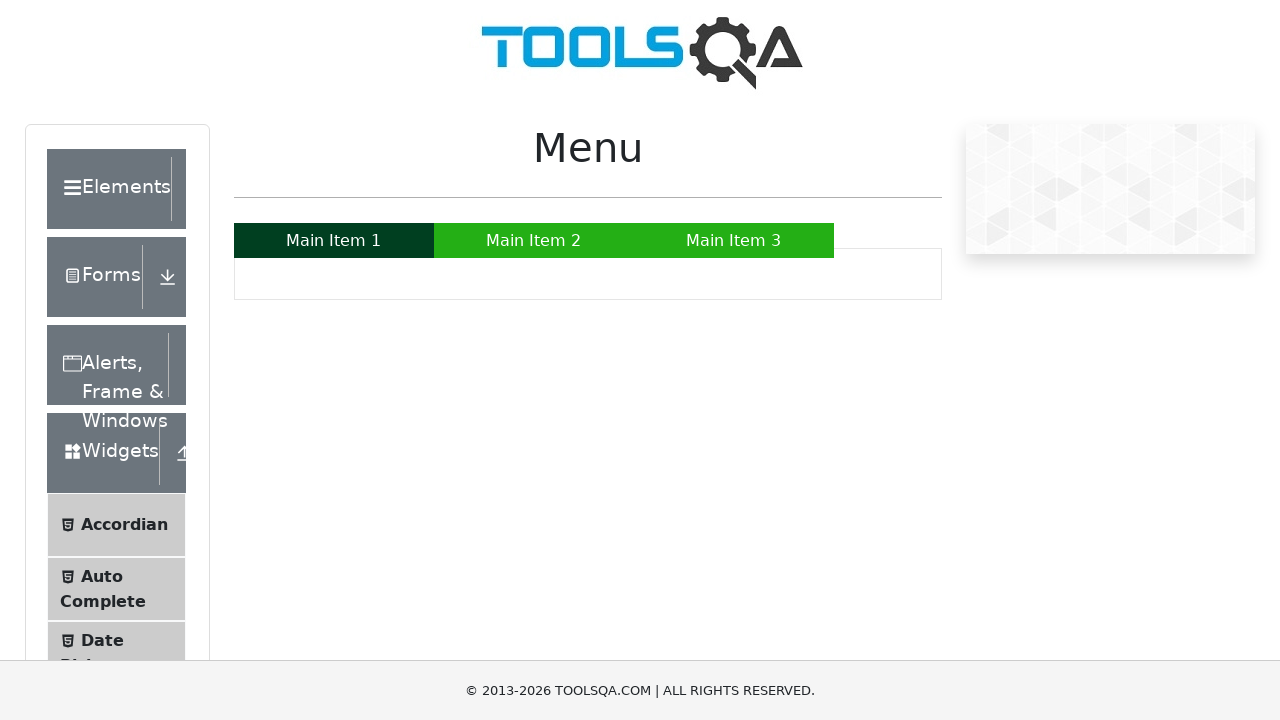

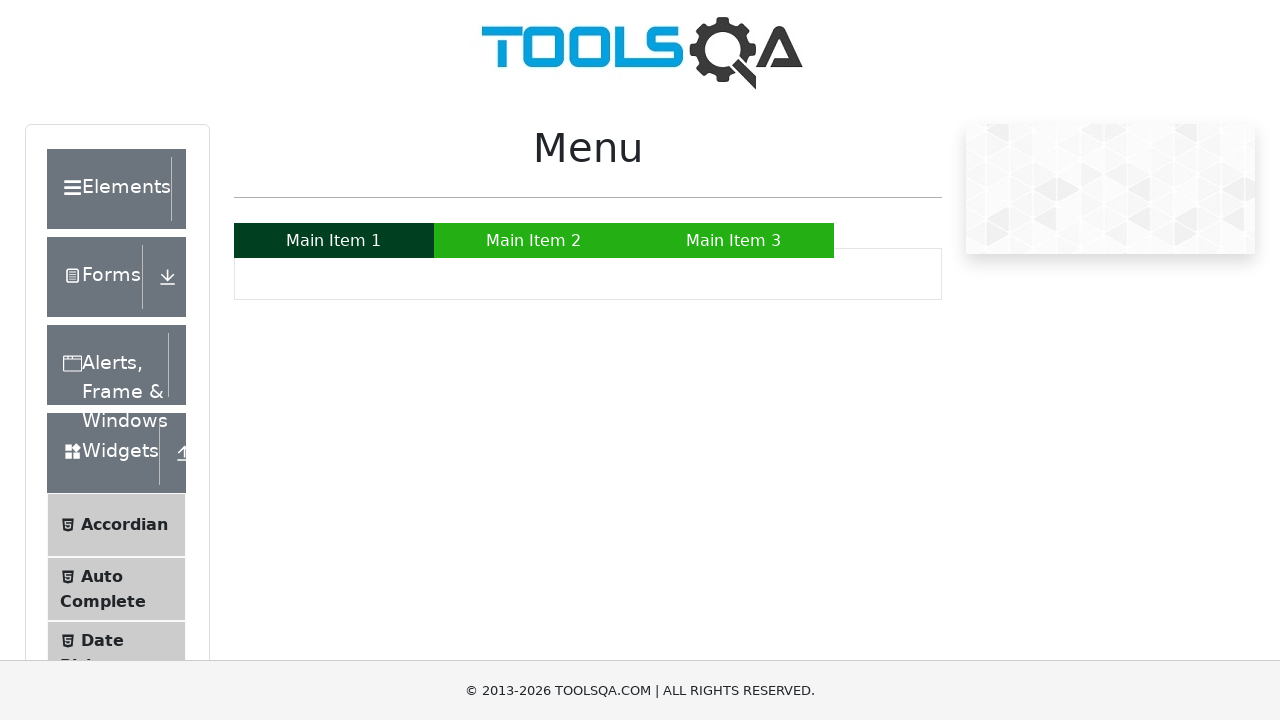